Tests domain availability search on registro.br by entering a domain name and submitting the search form

Starting URL: https://registro.br/

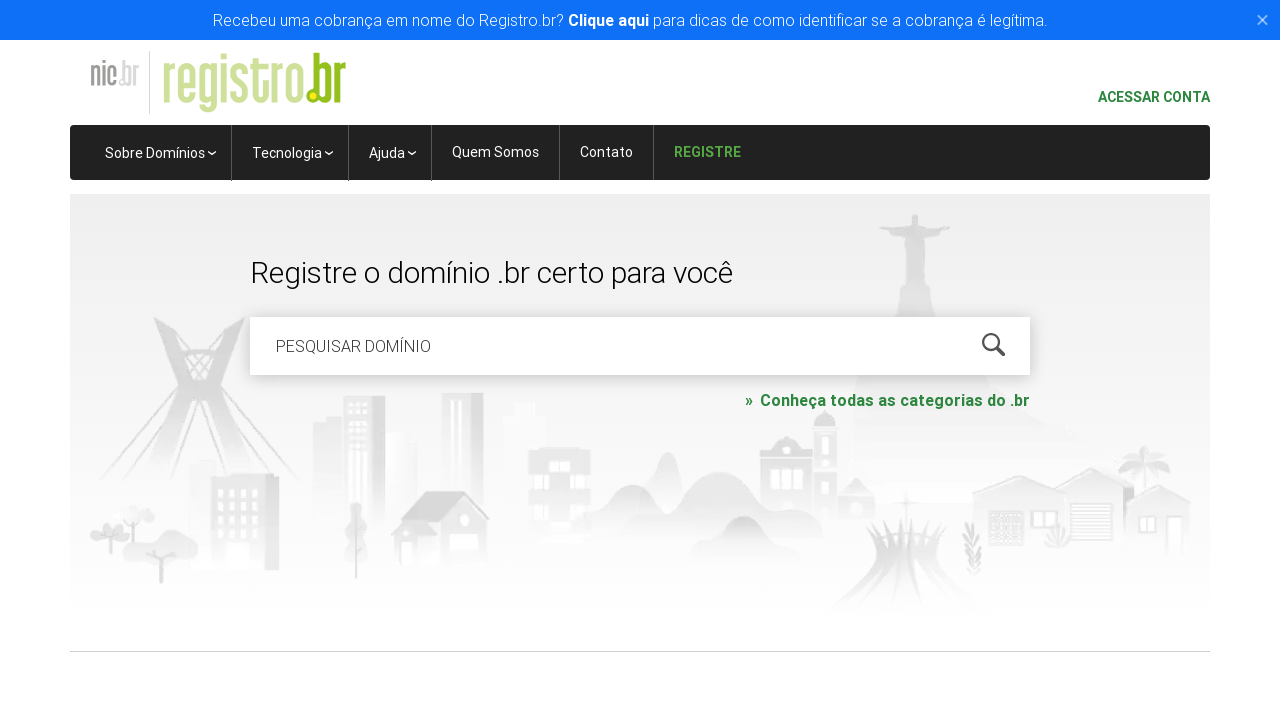

Filled domain search field with 'robocompython.com.br' on #is-avail-field
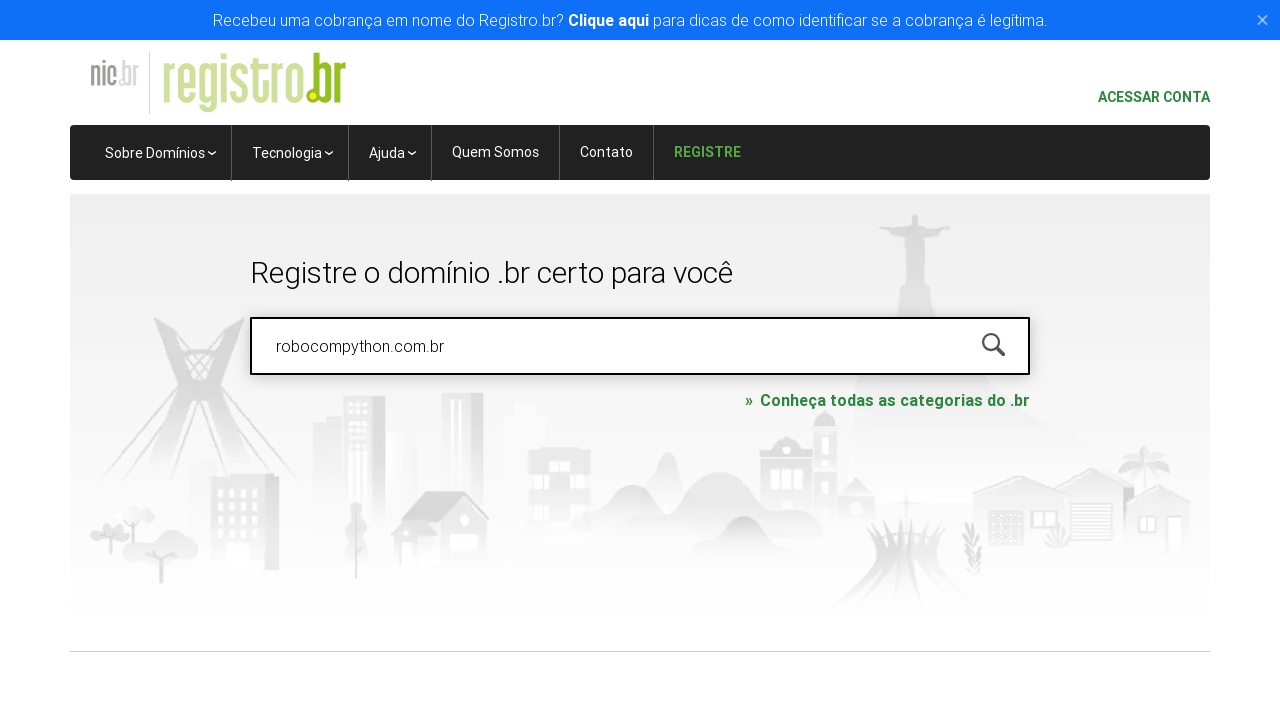

Pressed Enter to submit domain availability search on #is-avail-field
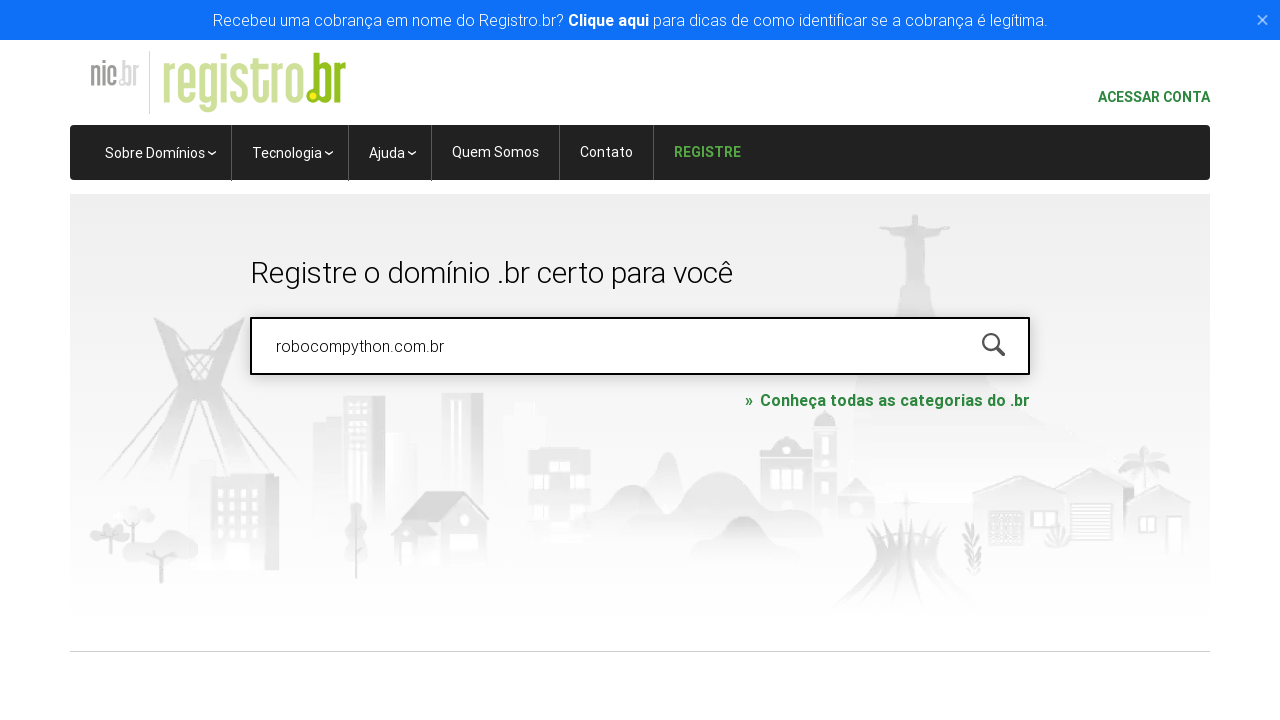

Waited for search results to load (networkidle)
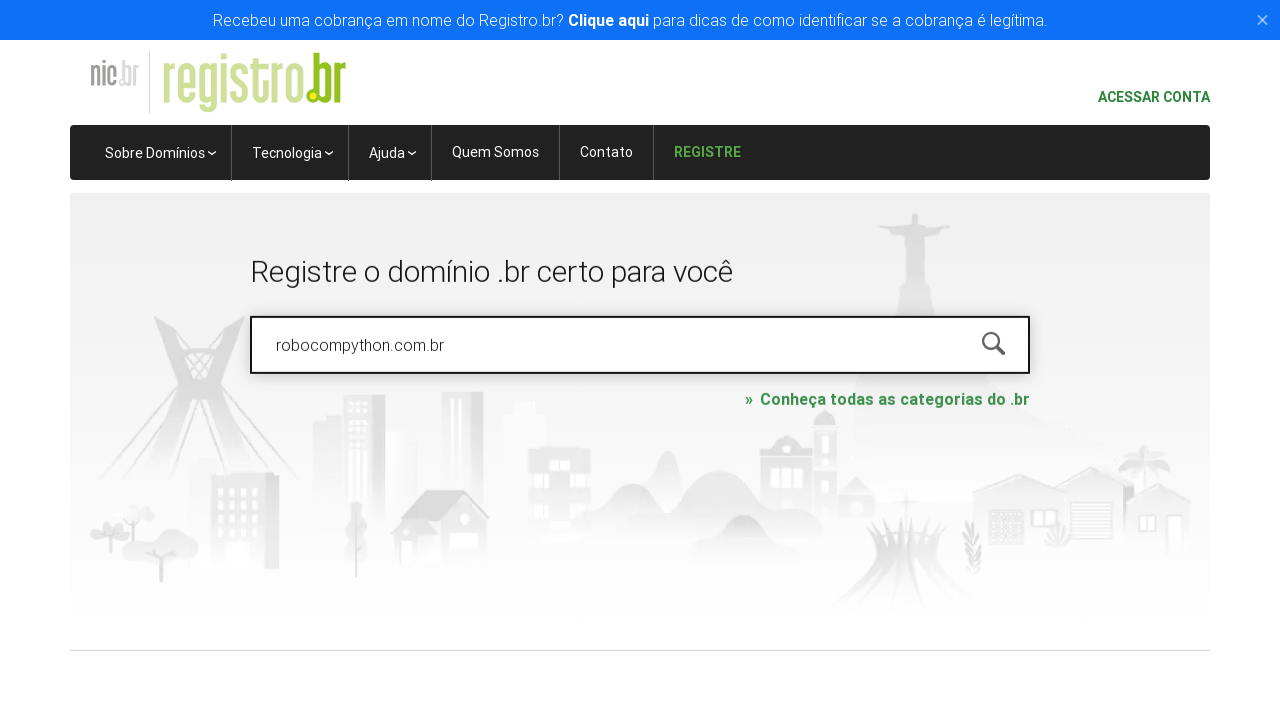

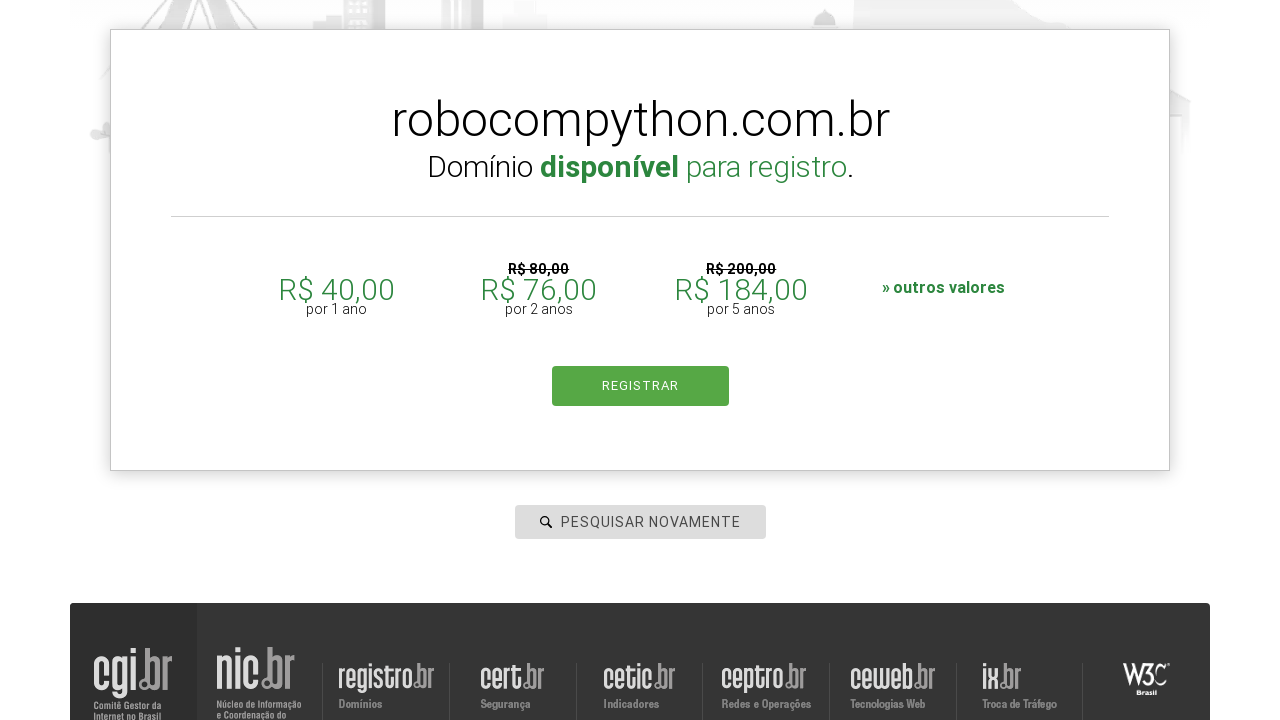